Tests filtering to display all items after filtering by other views

Starting URL: https://demo.playwright.dev/todomvc

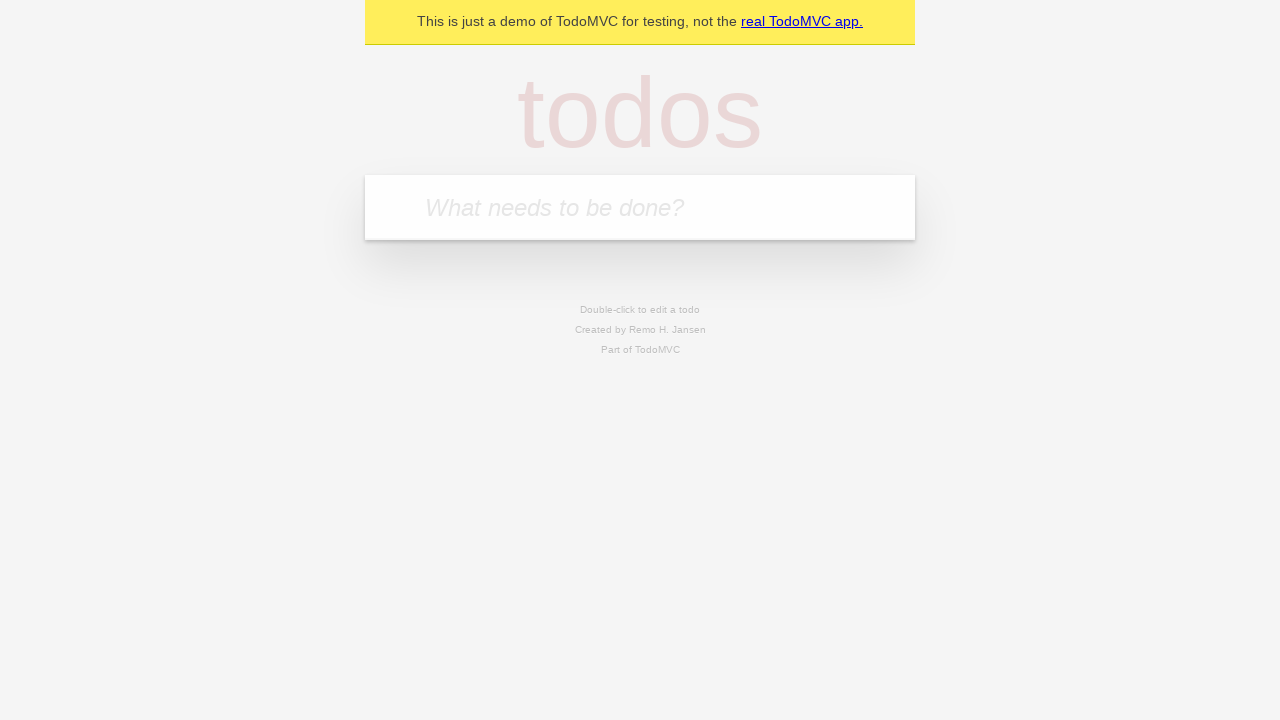

Filled new todo input with 'buy some cheese' on .new-todo
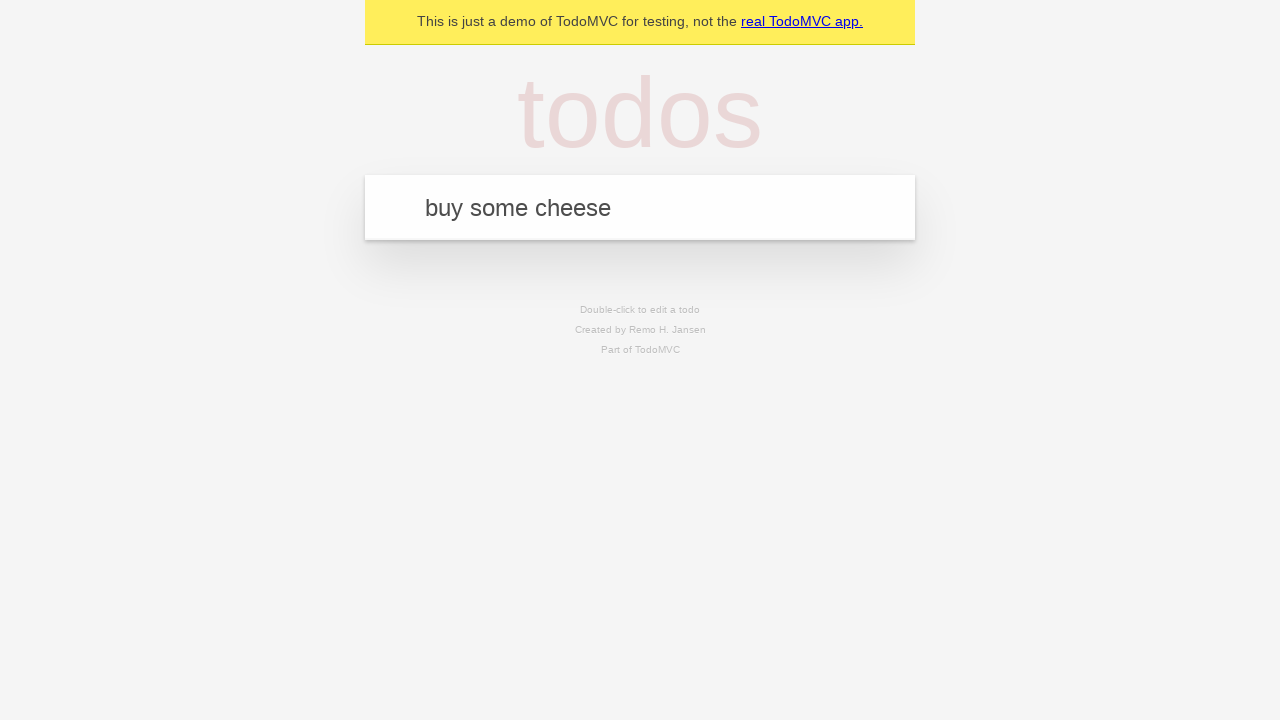

Pressed Enter to create first todo item on .new-todo
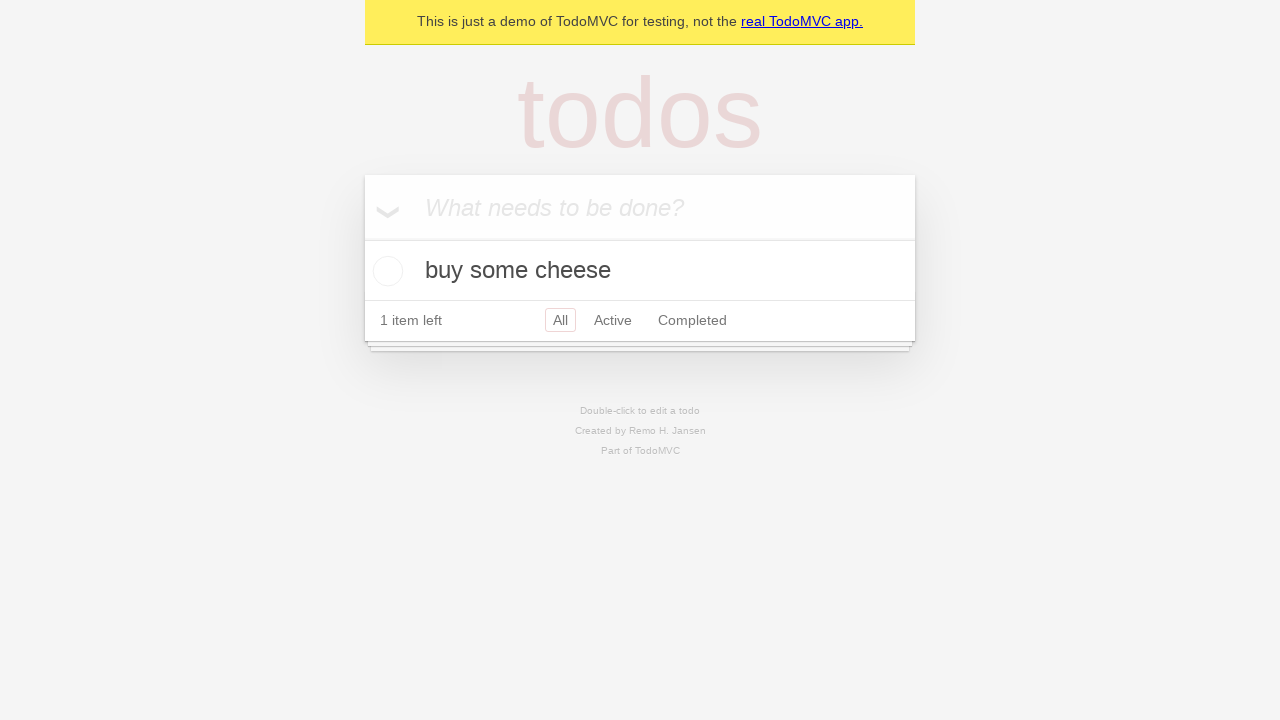

Filled new todo input with 'feed the cat' on .new-todo
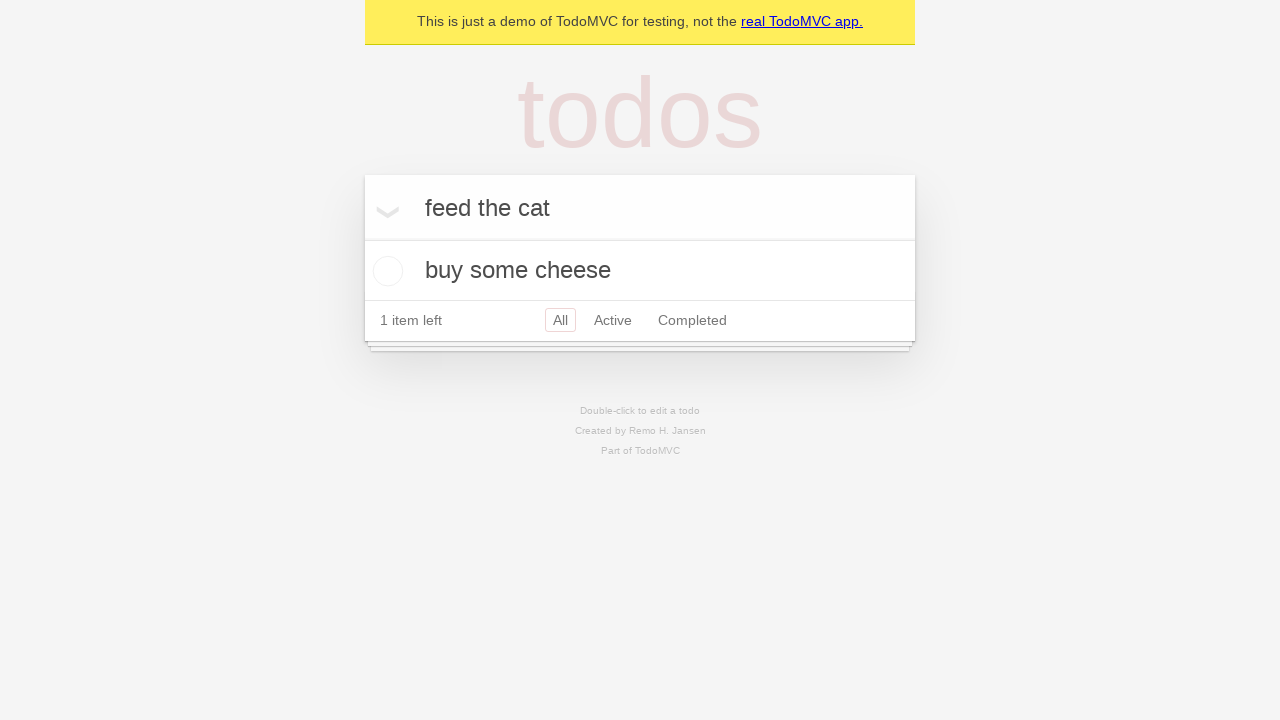

Pressed Enter to create second todo item on .new-todo
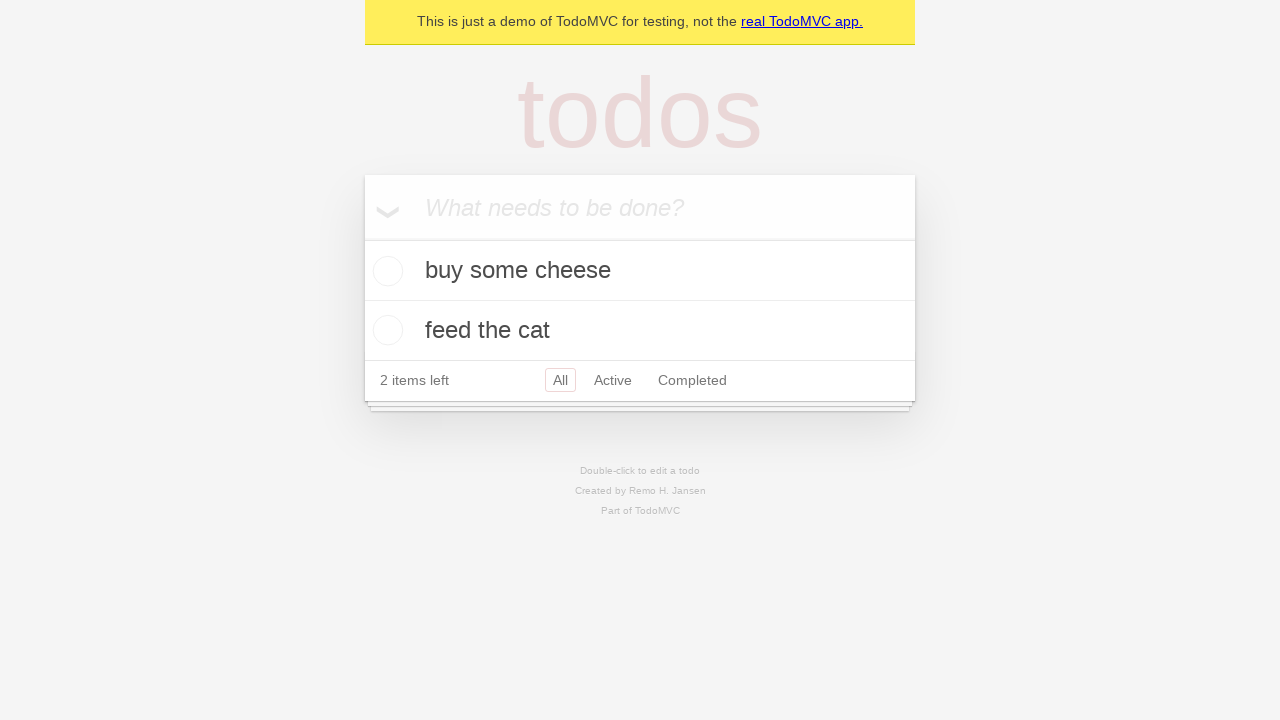

Filled new todo input with 'book a doctors appointment' on .new-todo
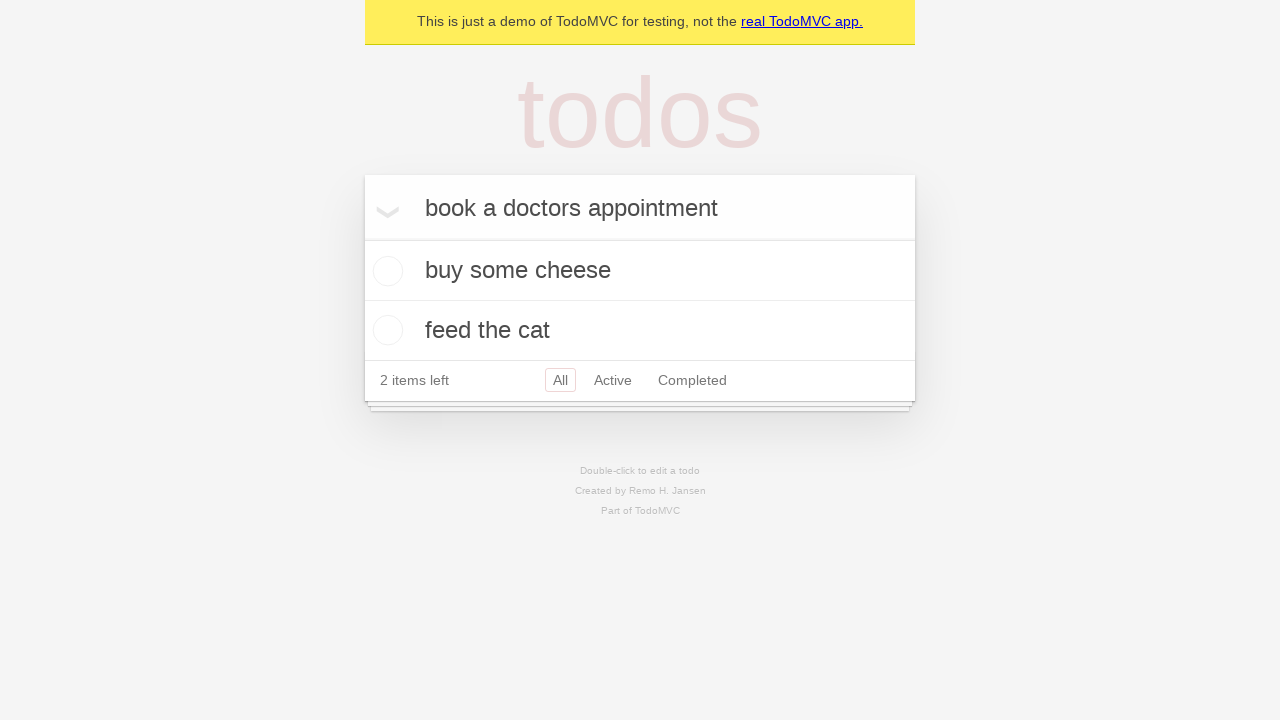

Pressed Enter to create third todo item on .new-todo
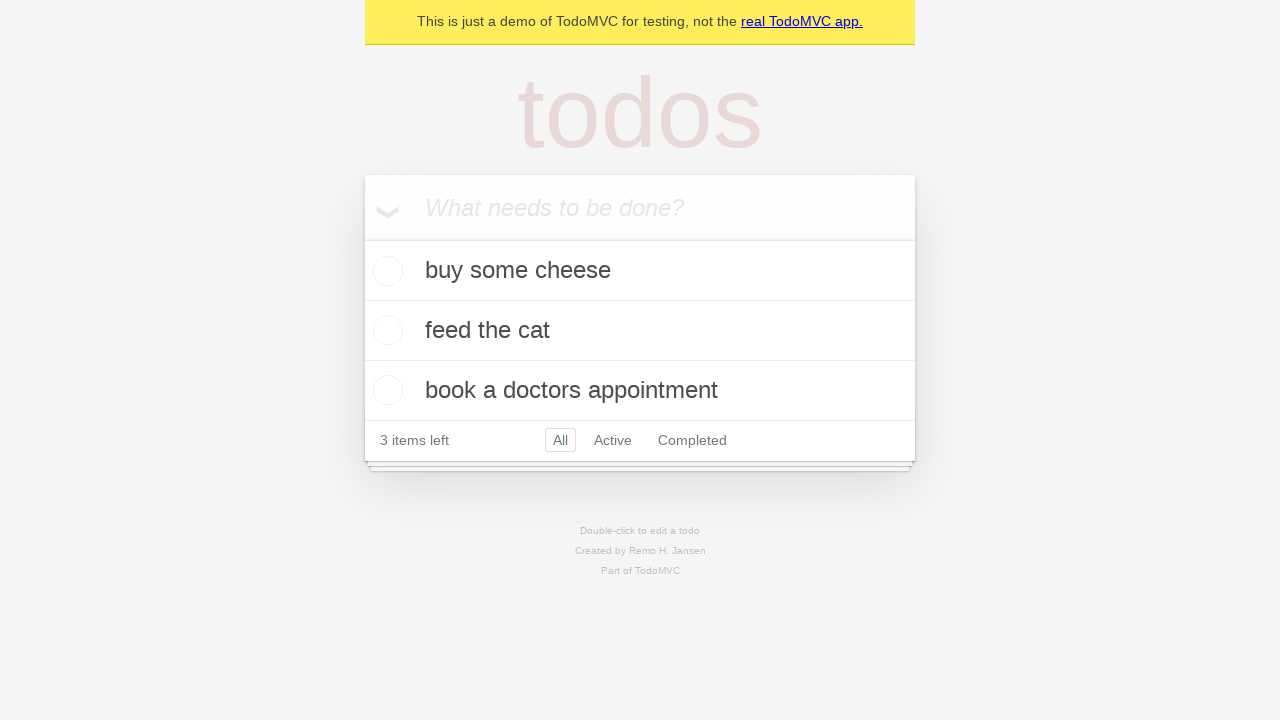

Checked the second todo item (feed the cat) at (385, 330) on .todo-list li .toggle >> nth=1
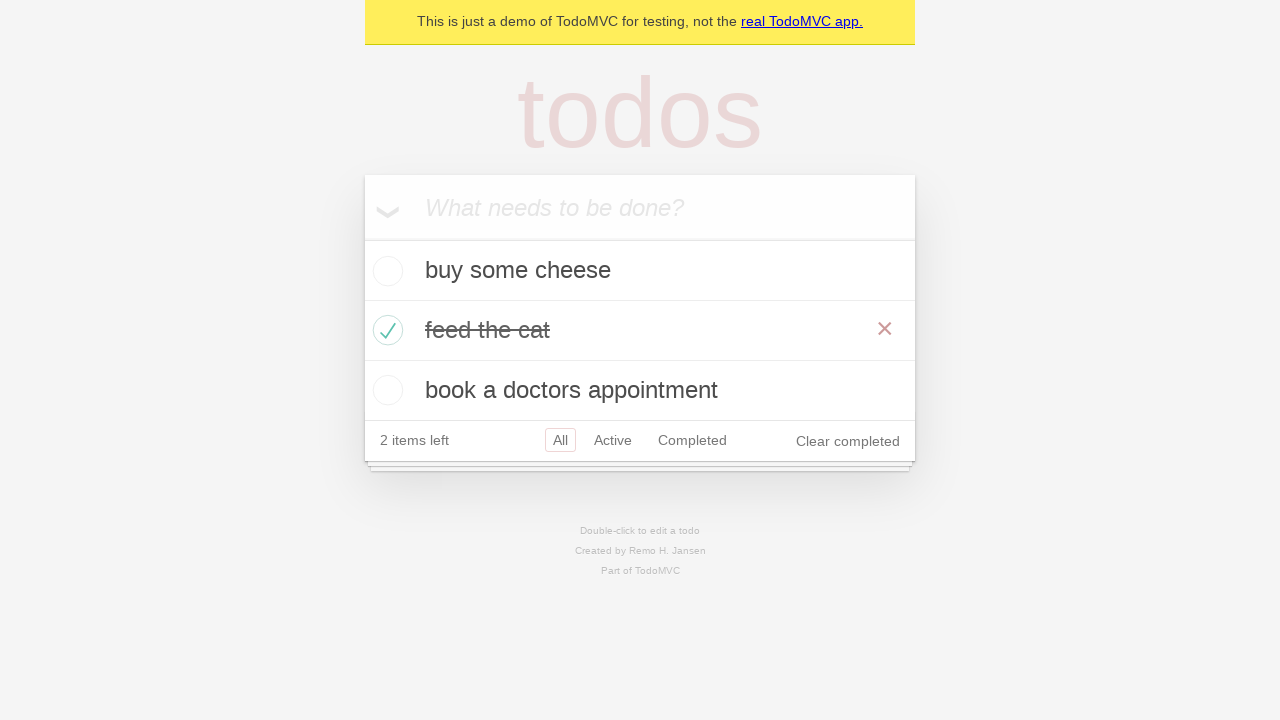

Clicked Active filter to display only incomplete items at (613, 440) on .filters >> text=Active
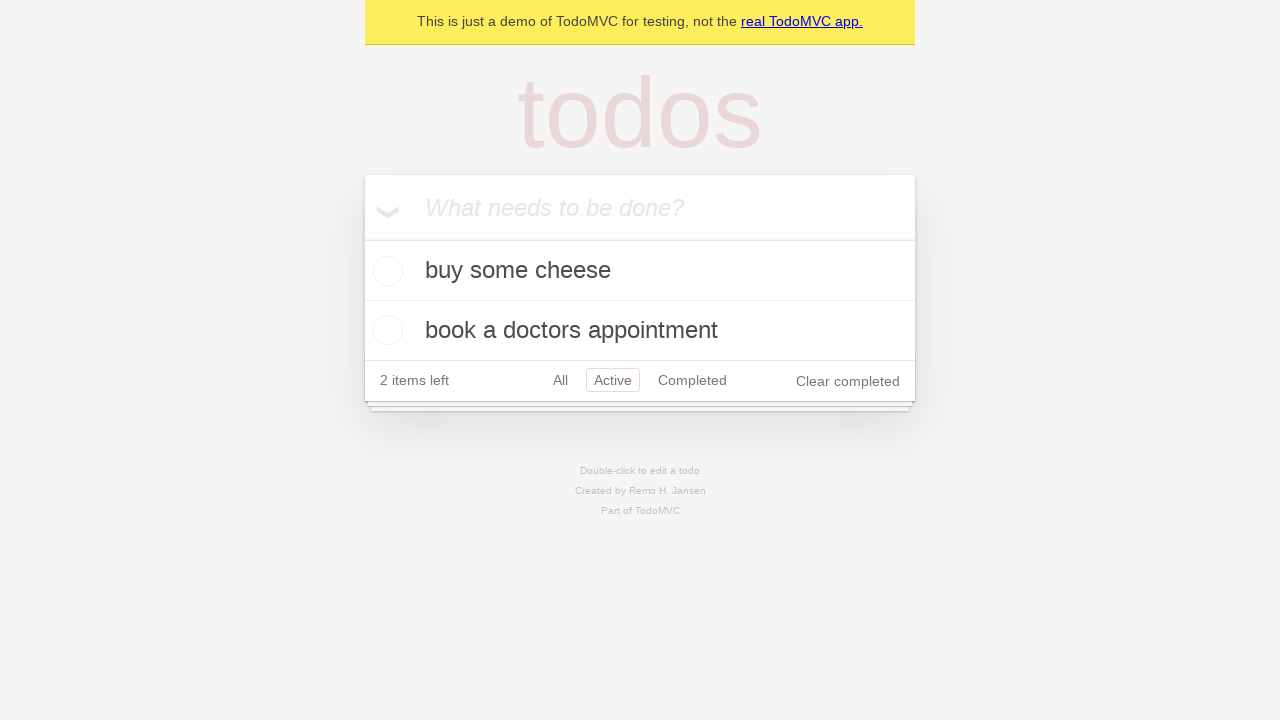

Clicked Completed filter to display only completed items at (692, 380) on .filters >> text=Completed
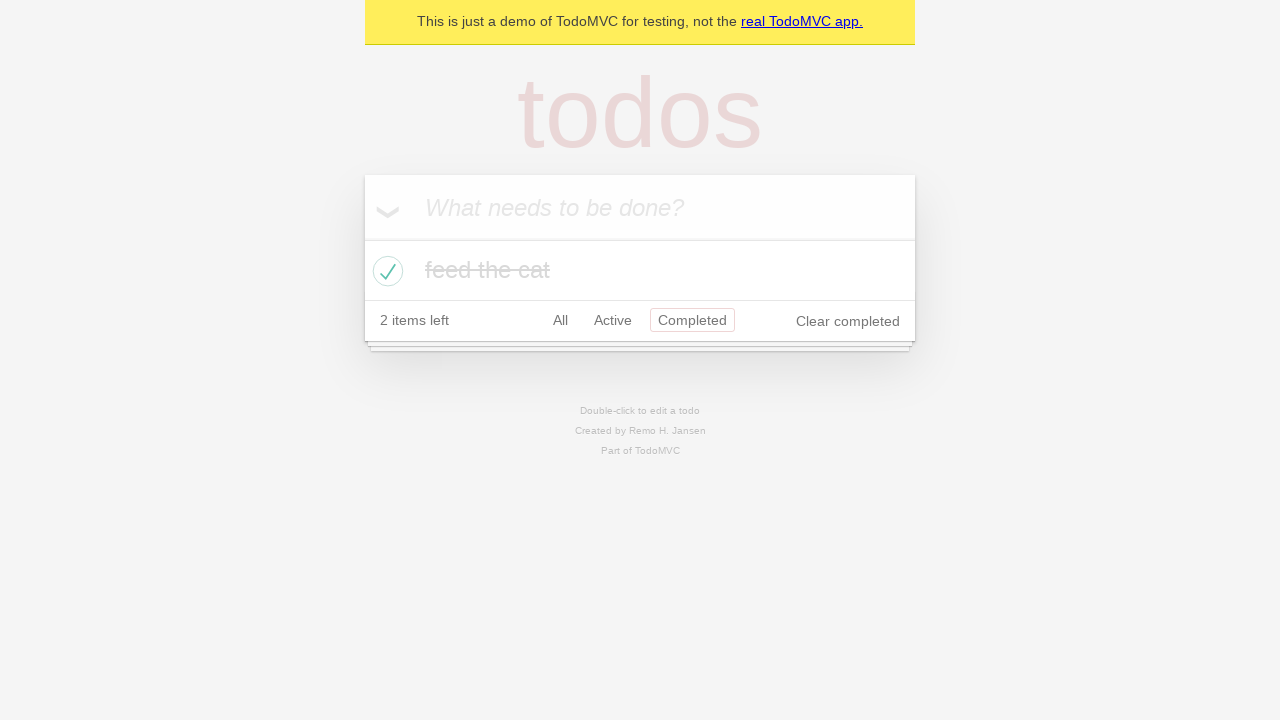

Clicked All filter to display all items at (560, 320) on .filters >> text=All
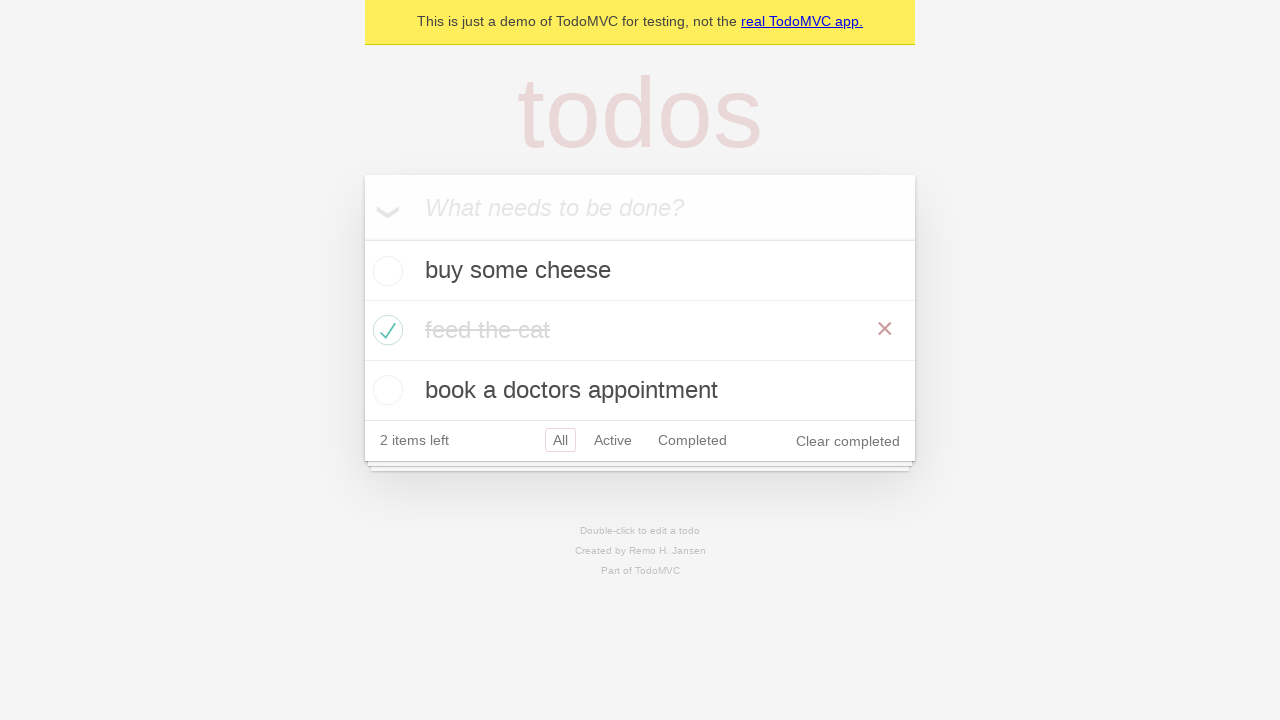

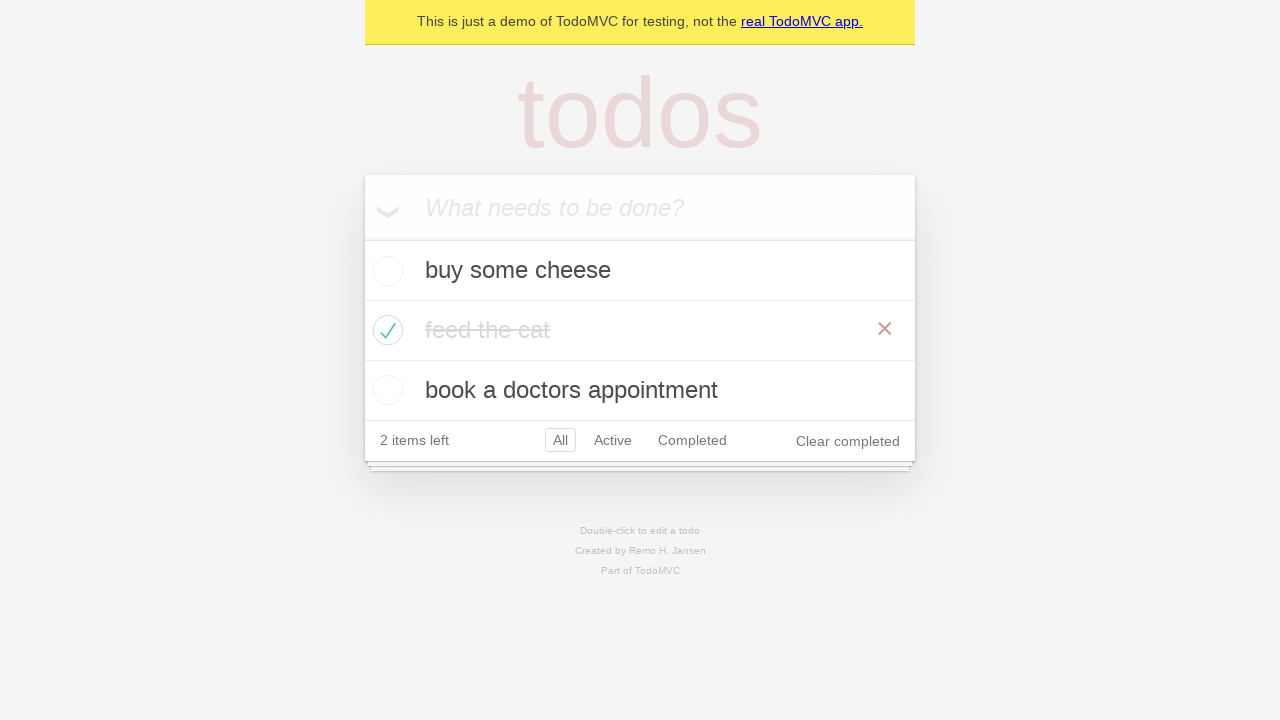